Tests basic navigation on a training support website by verifying the homepage title, clicking the about link, and verifying the about page title.

Starting URL: https://v1.training-support.net

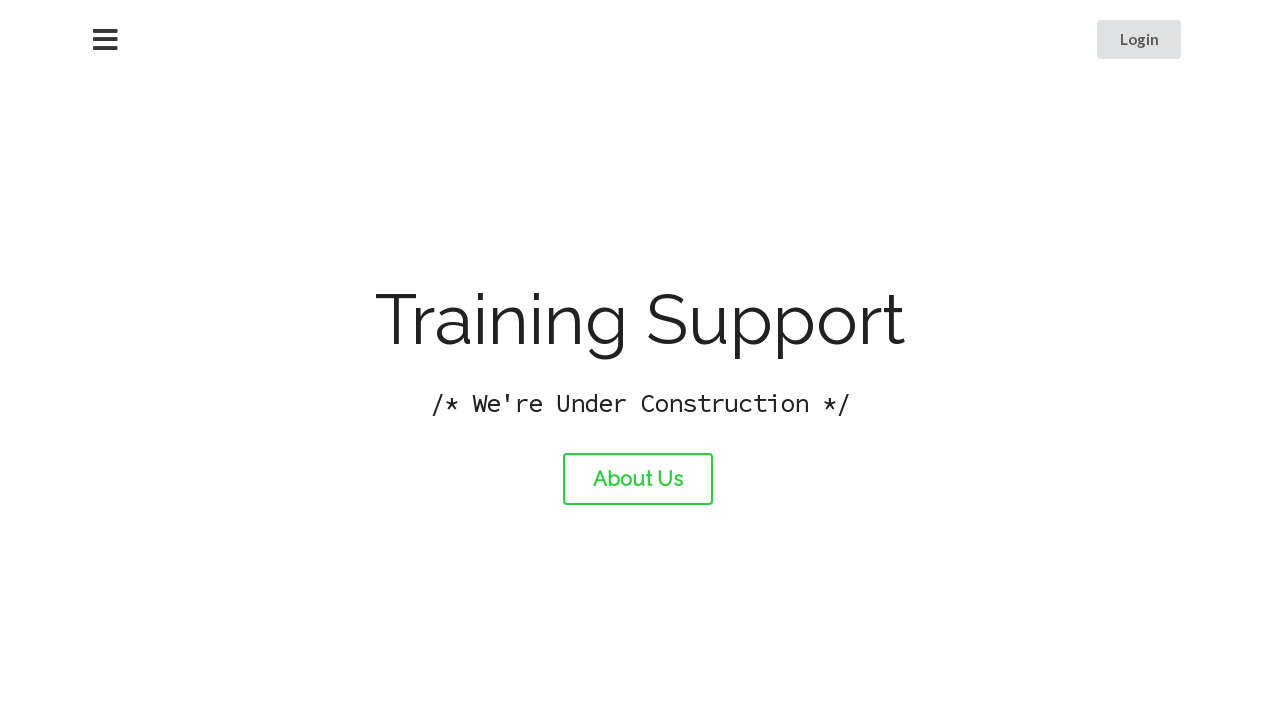

Verified homepage title is 'Training Support'
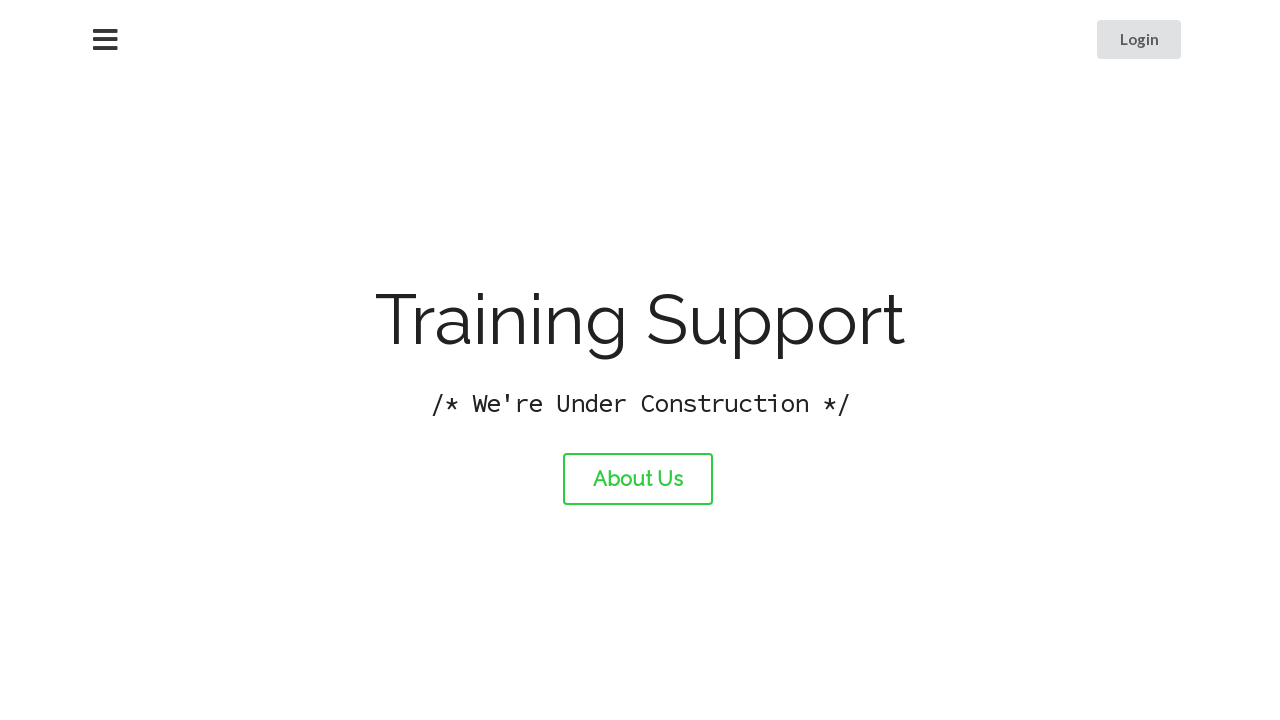

Printed homepage title
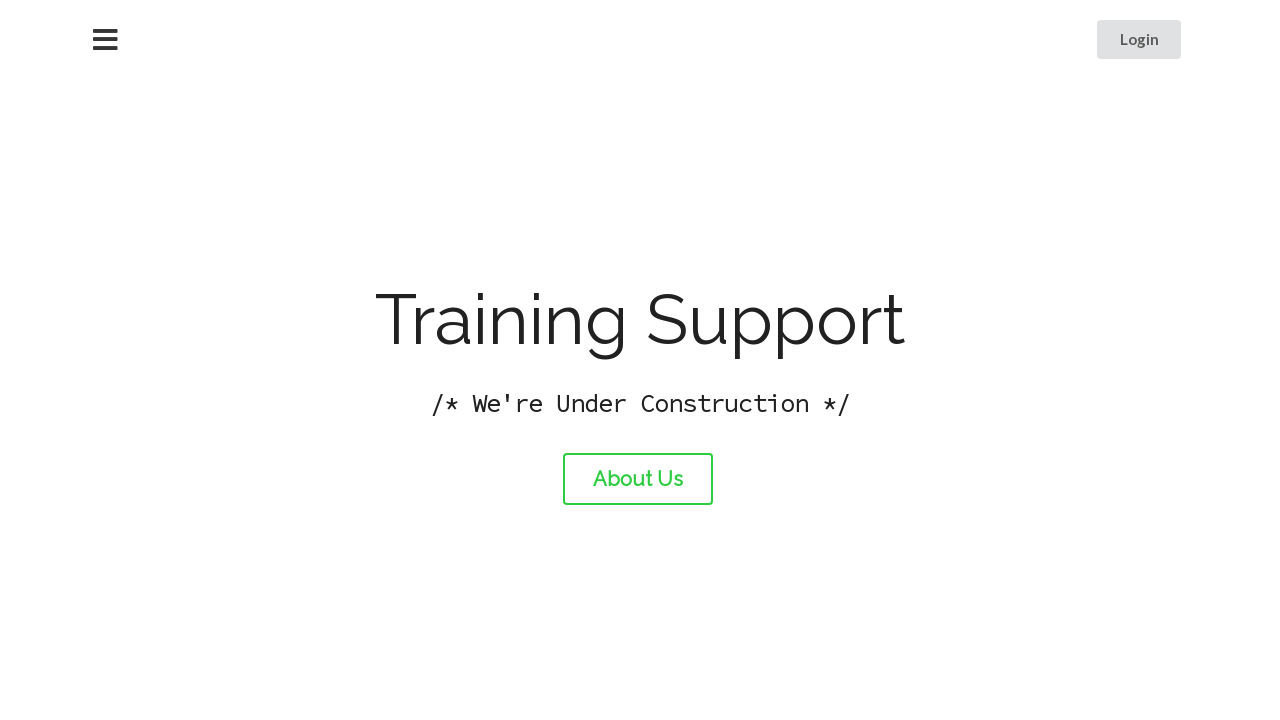

Clicked the about link at (638, 479) on #about-link
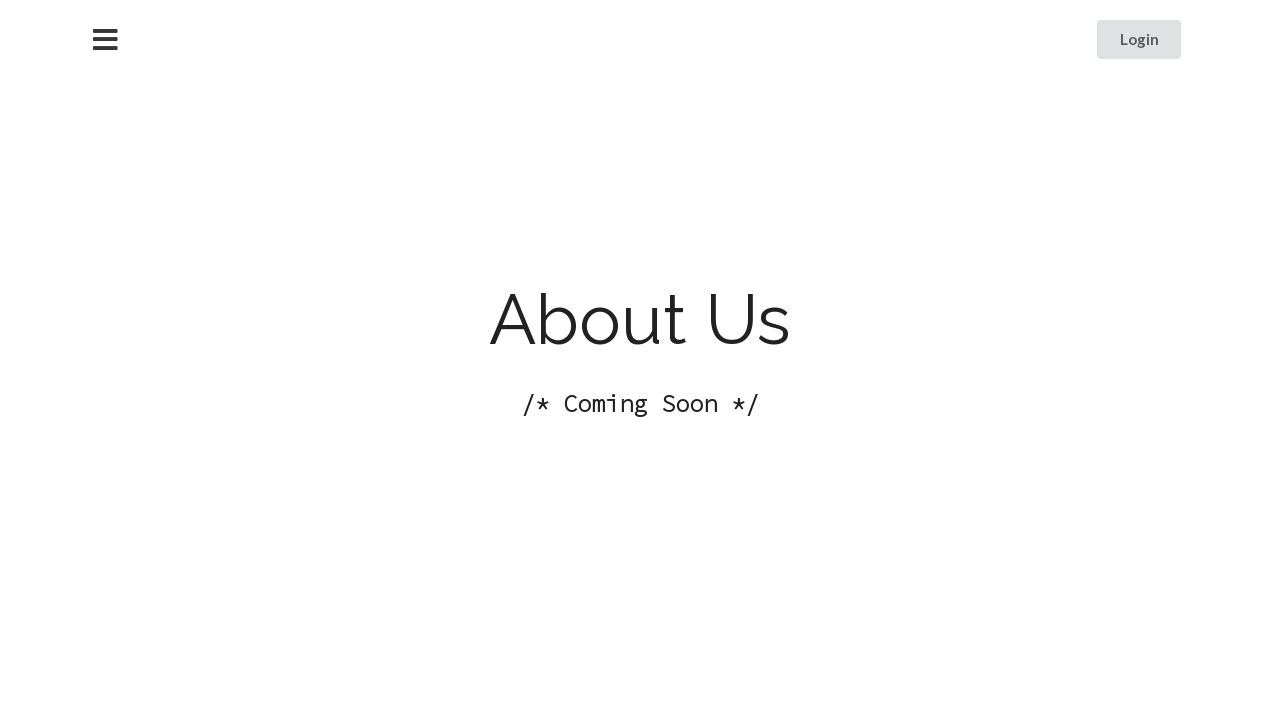

Waited for page load to complete
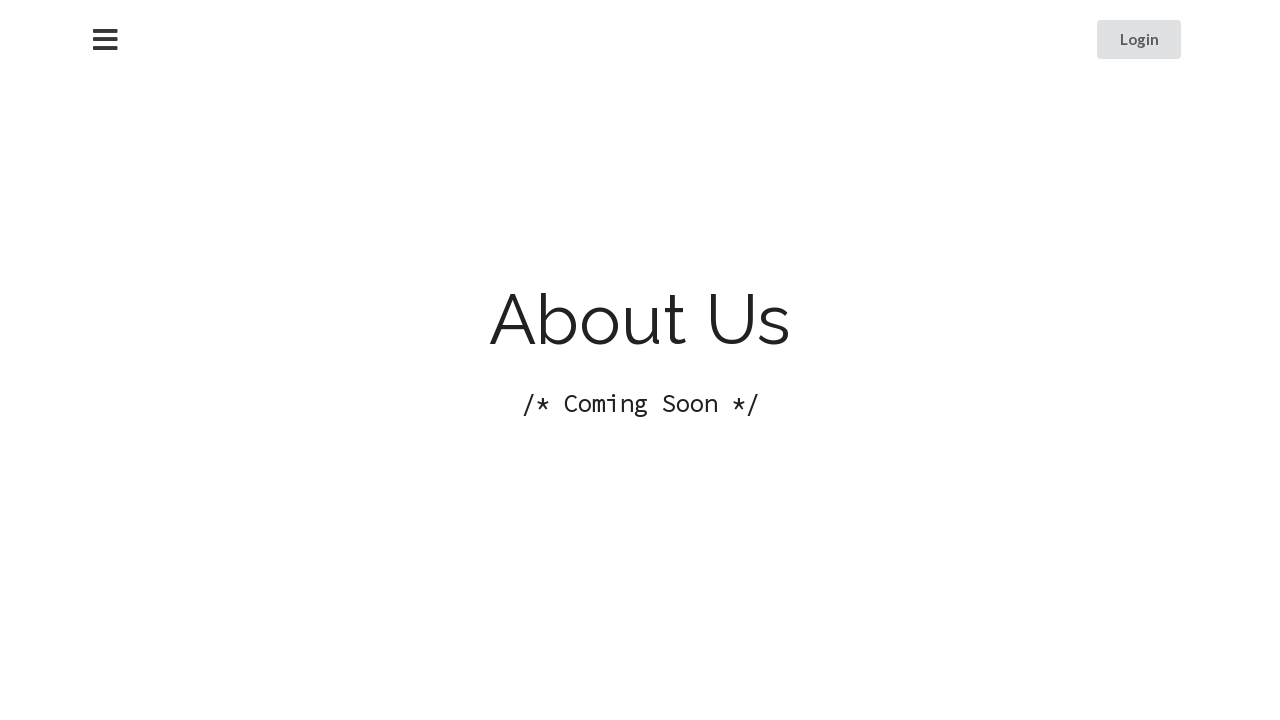

Printed about page title
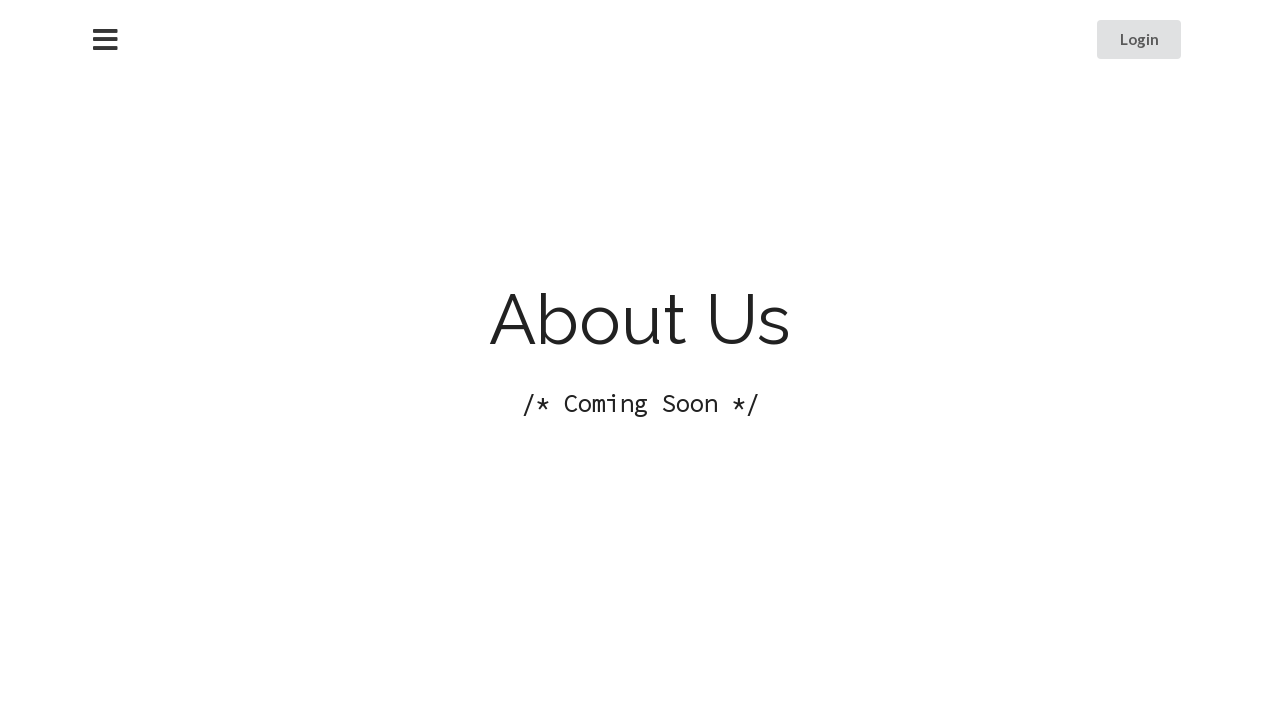

Verified about page title is 'About Training Support'
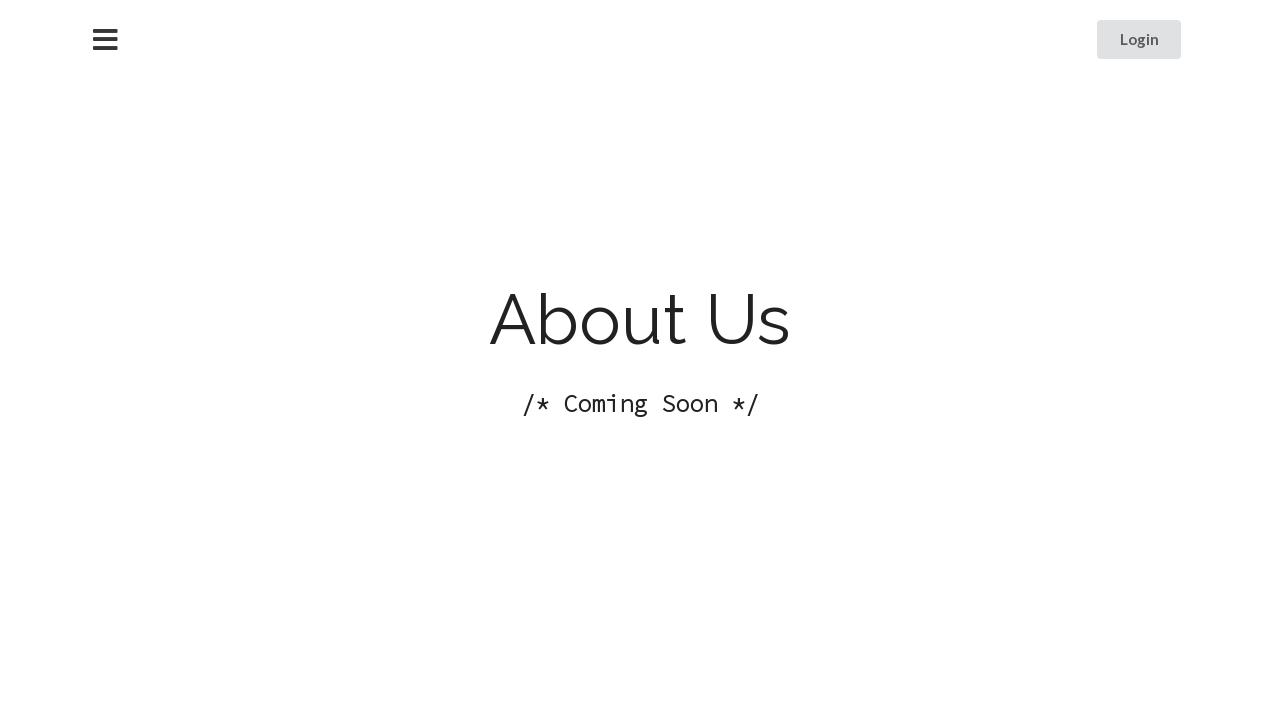

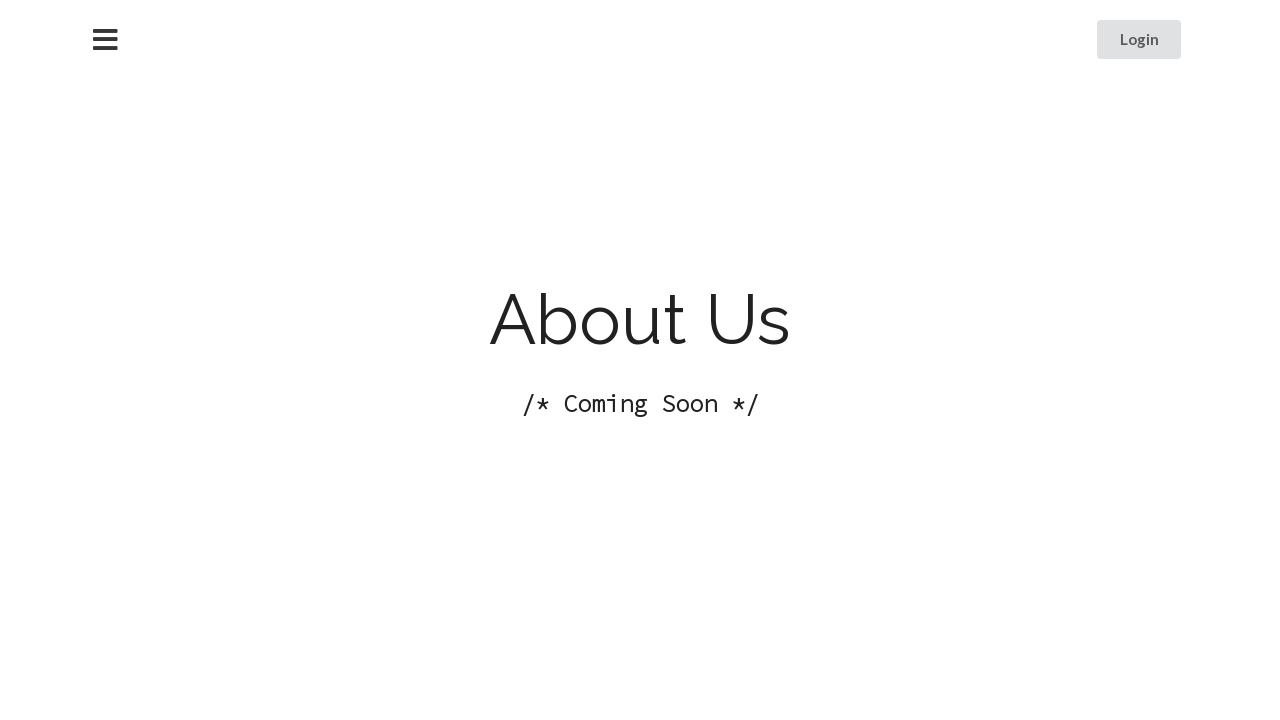